Tests navigation to the practice automation site and clicks on the Popups link to navigate to the popups section.

Starting URL: https://practice-automation.com/

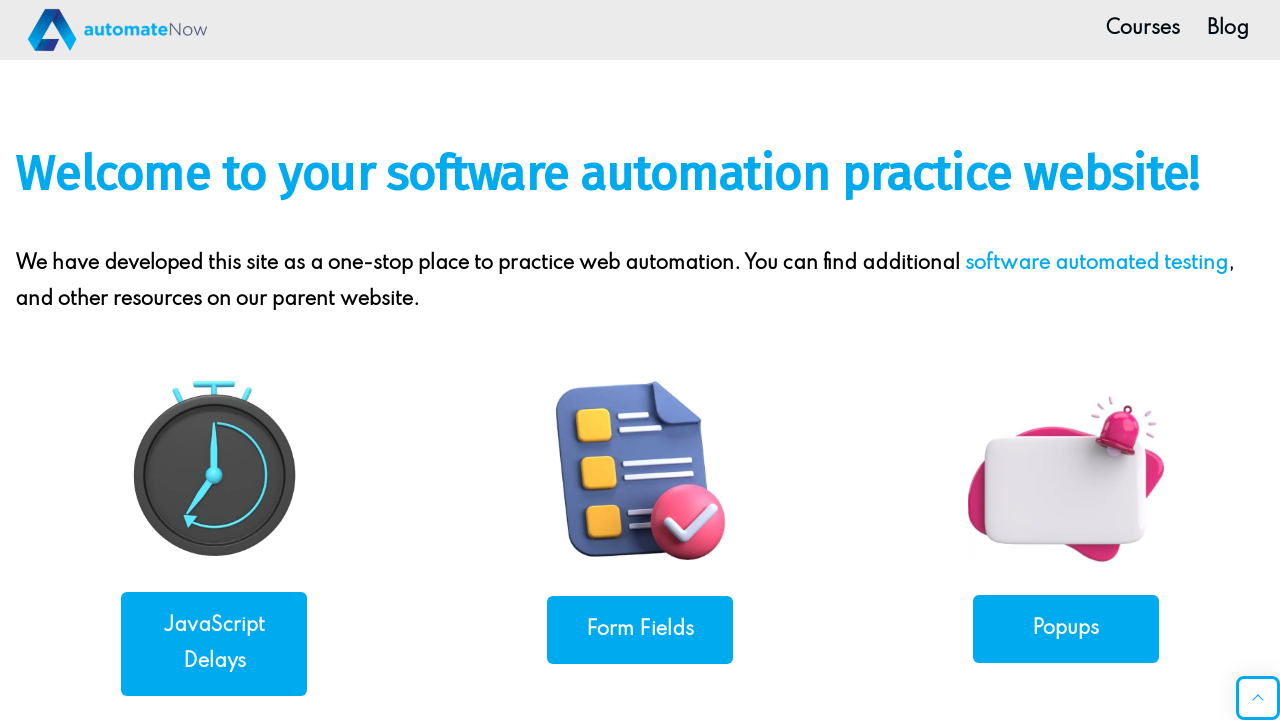

Verified navigation to practice automation site homepage
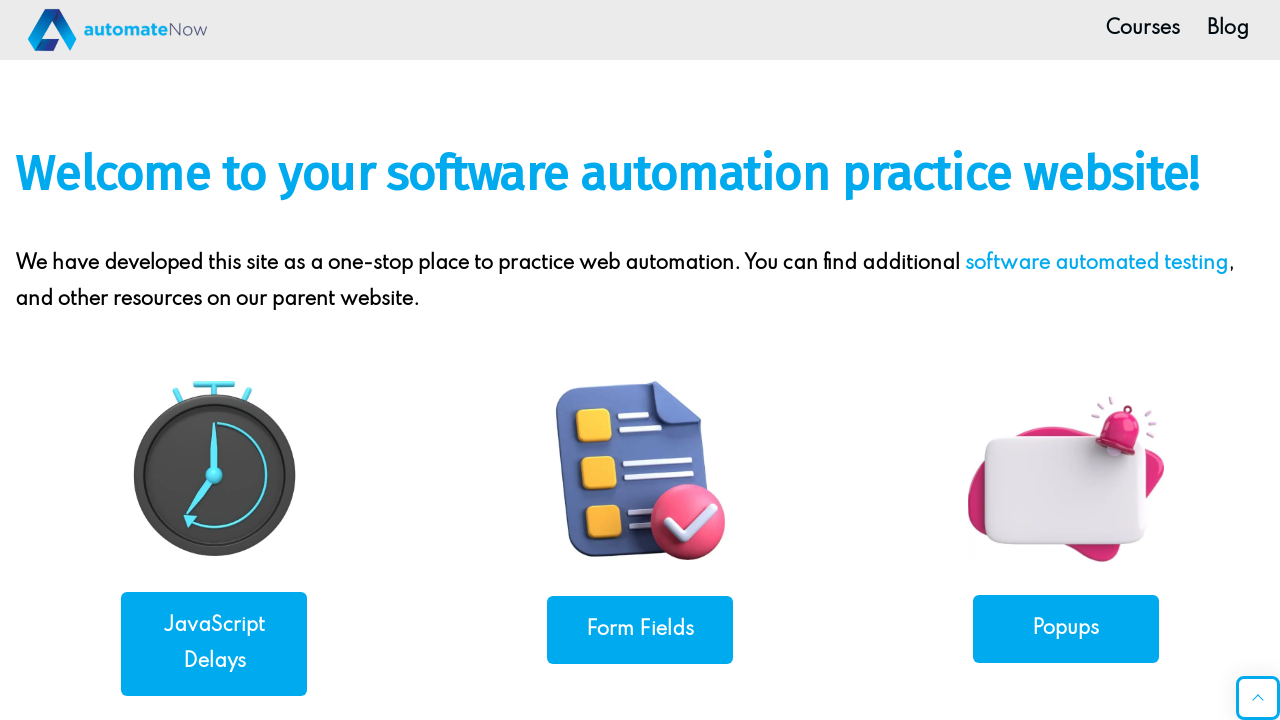

Clicked on the Popups link at (1066, 628) on xpath=//a[normalize-space()='Popups']
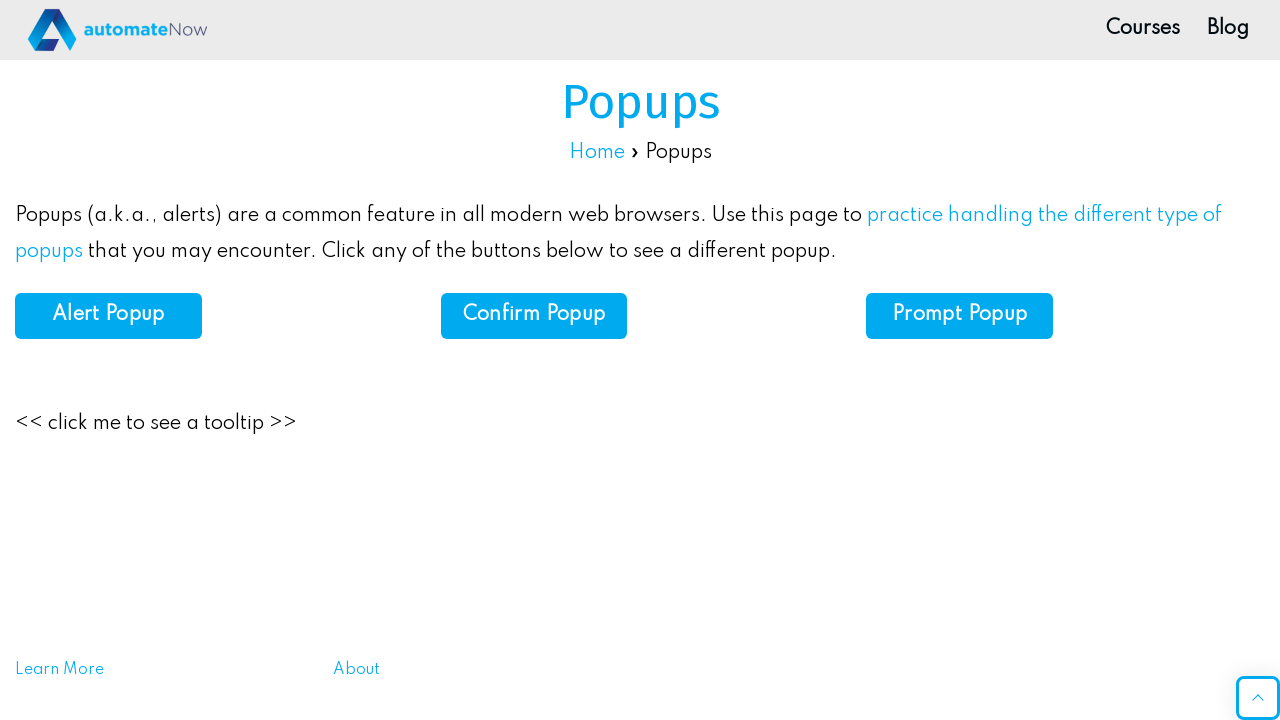

Waited for navigation to popups section
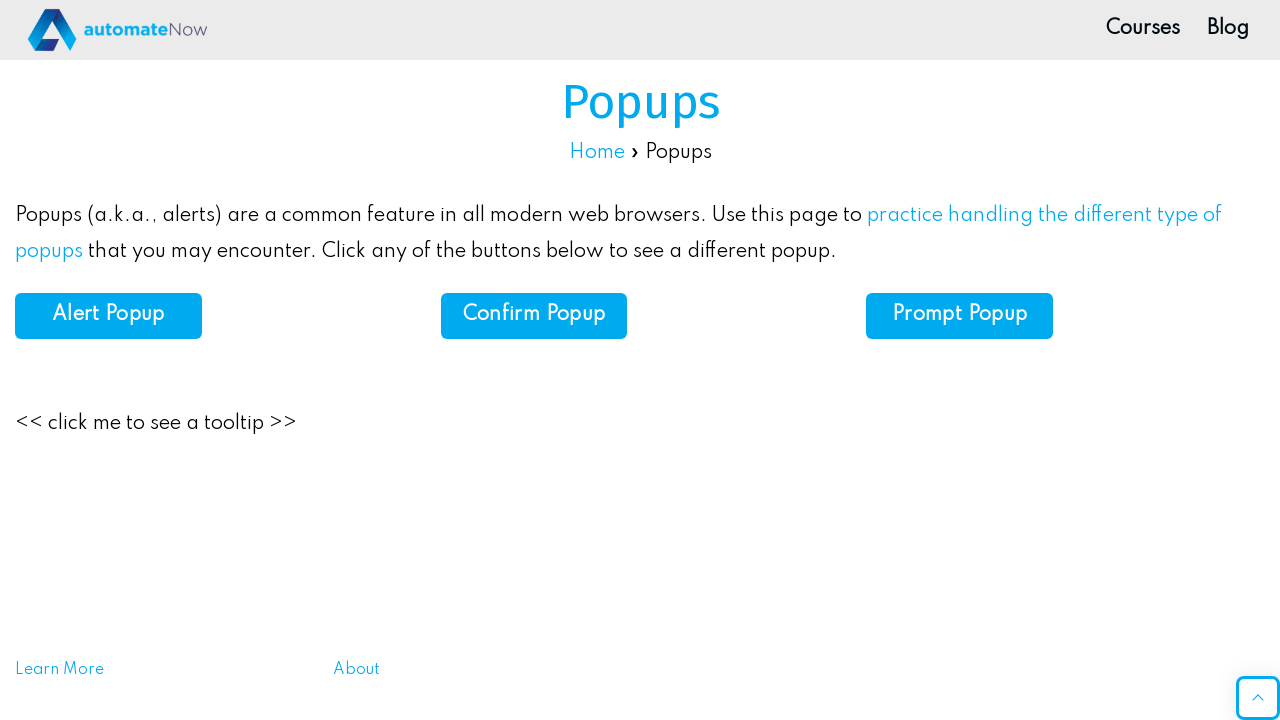

Verified URL contains 'popups/' path
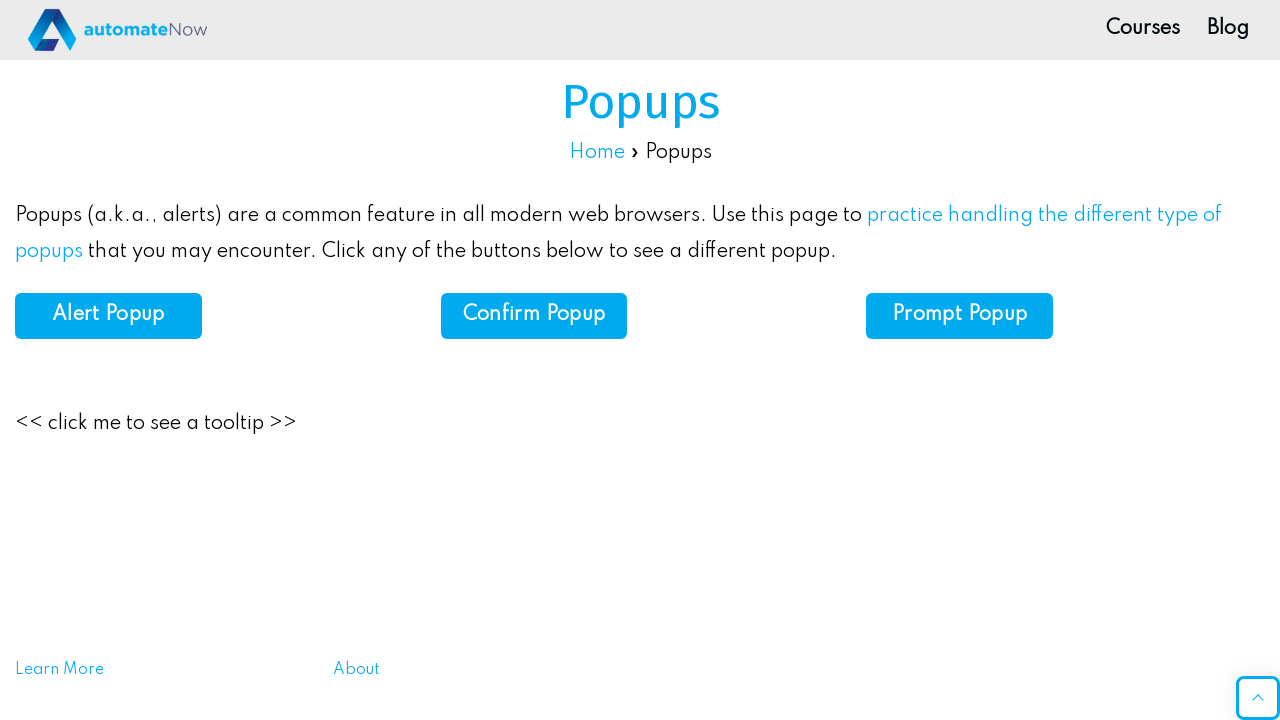

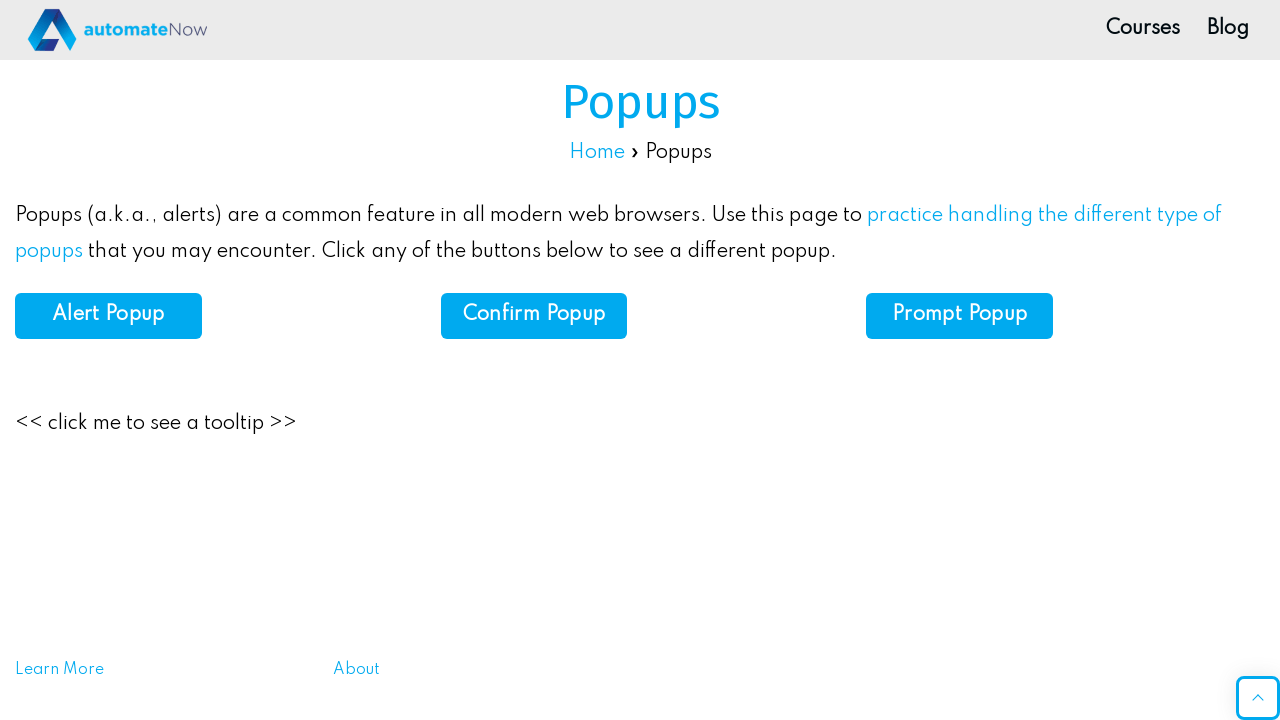